Navigates to W3Schools HTML tables page, interacts with a sample table by extracting row and column information, and scrolls to a specific section on the page

Starting URL: https://www.w3schools.com/html/html_tables.asp

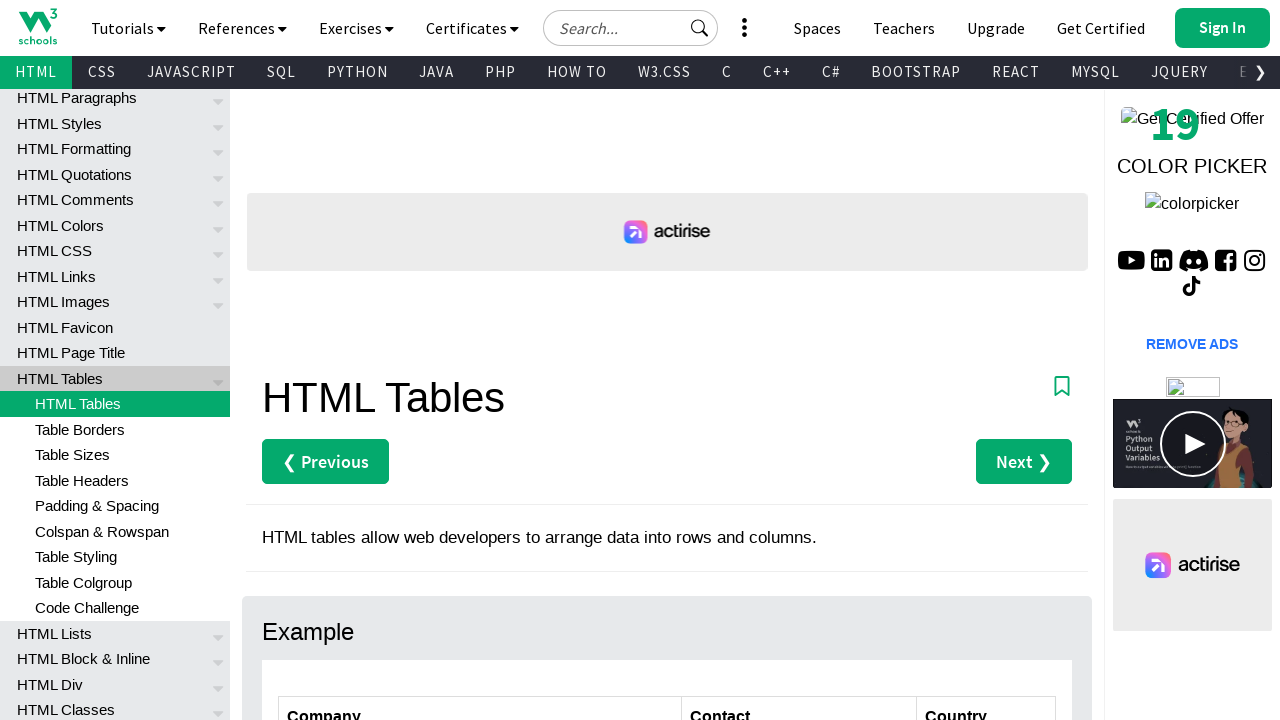

Retrieved all rows from the customers table
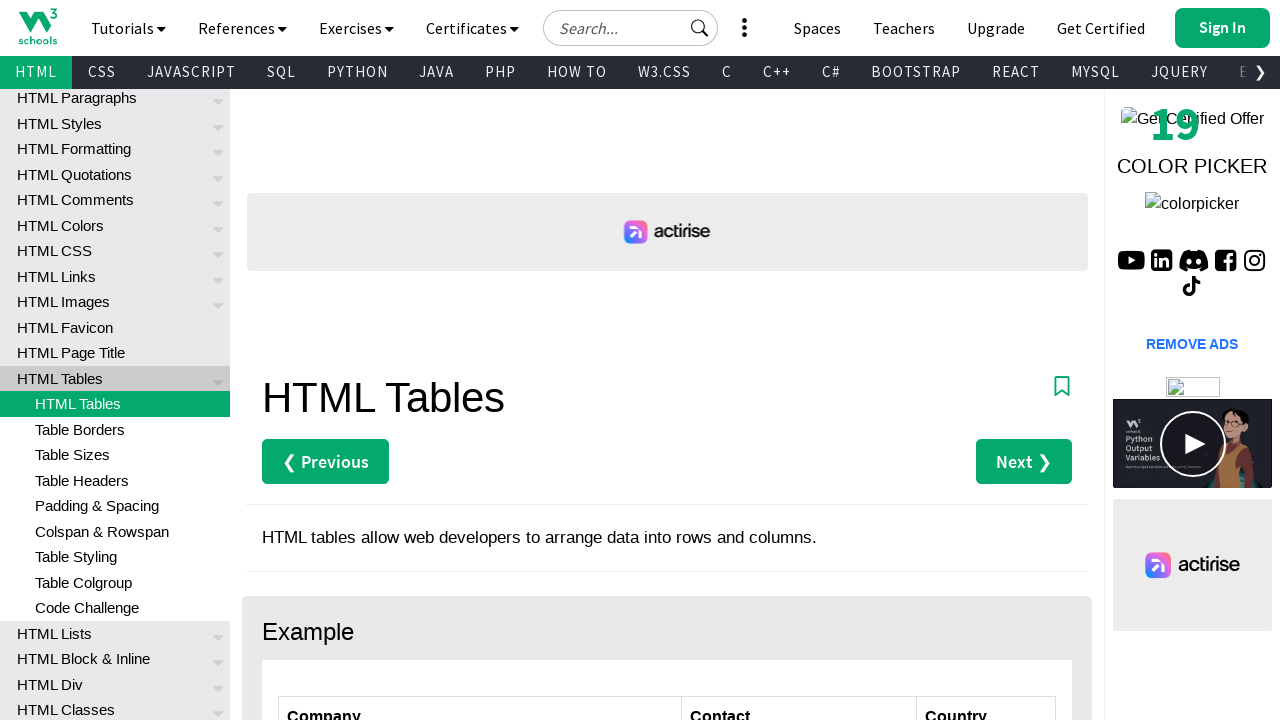

Retrieved all column headers from the customers table
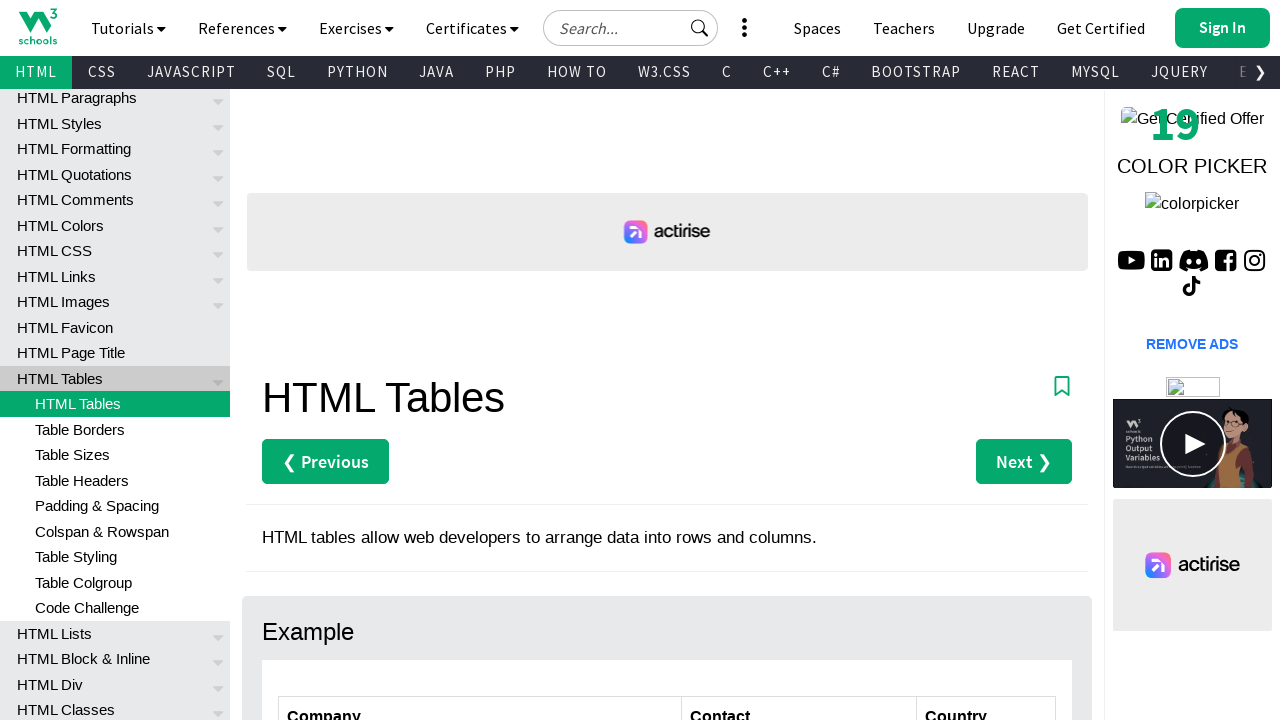

Retrieved specific cell data from 4th row, 1st column
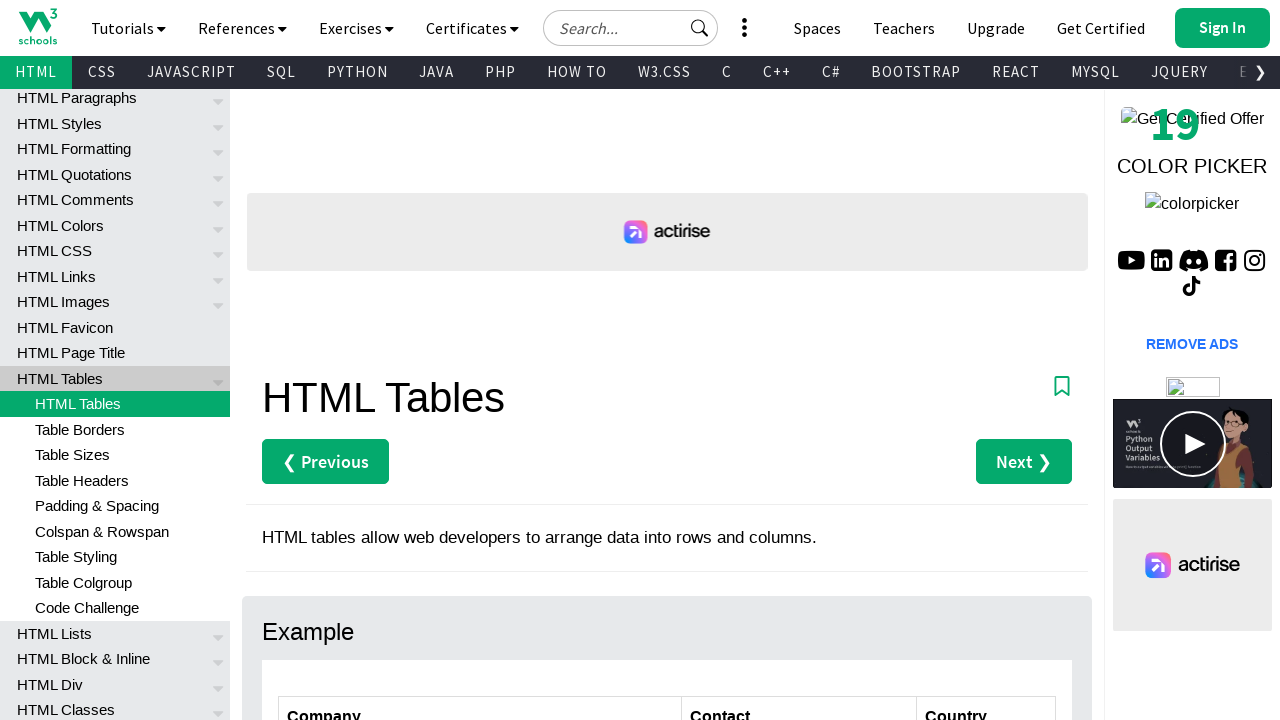

Retrieved cell data from row 2, column 1
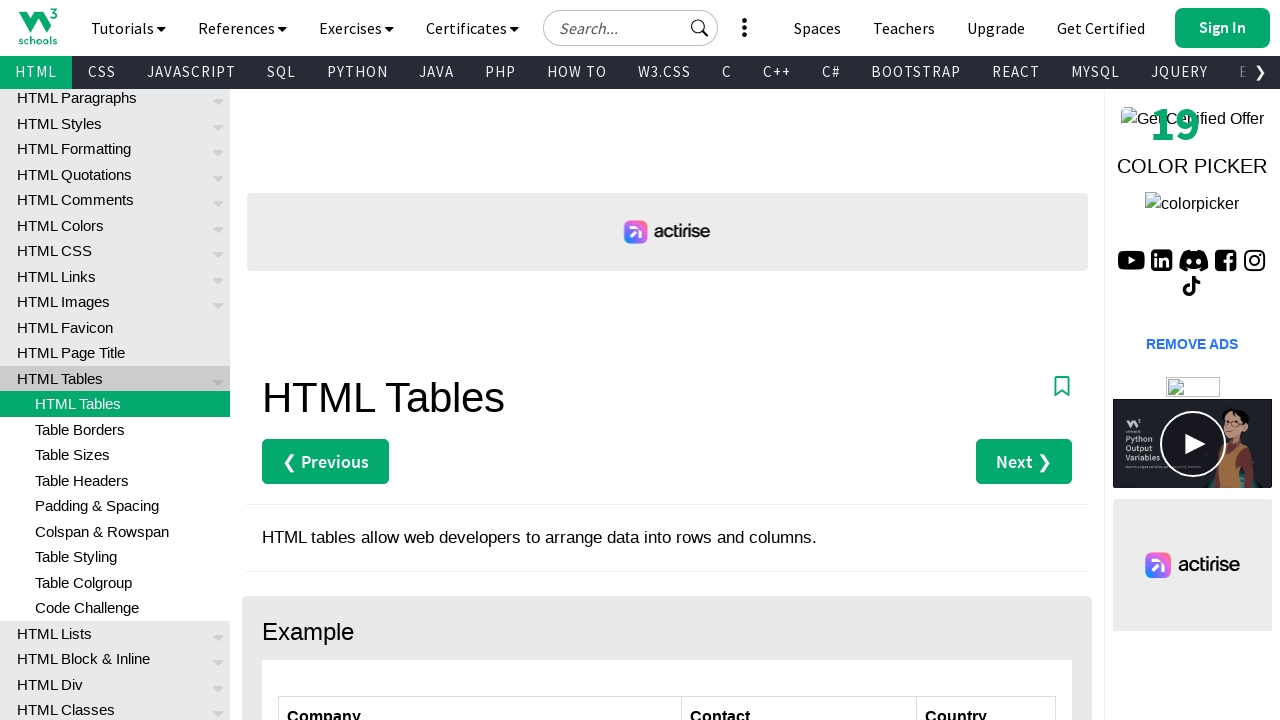

Retrieved cell data from row 3, column 1
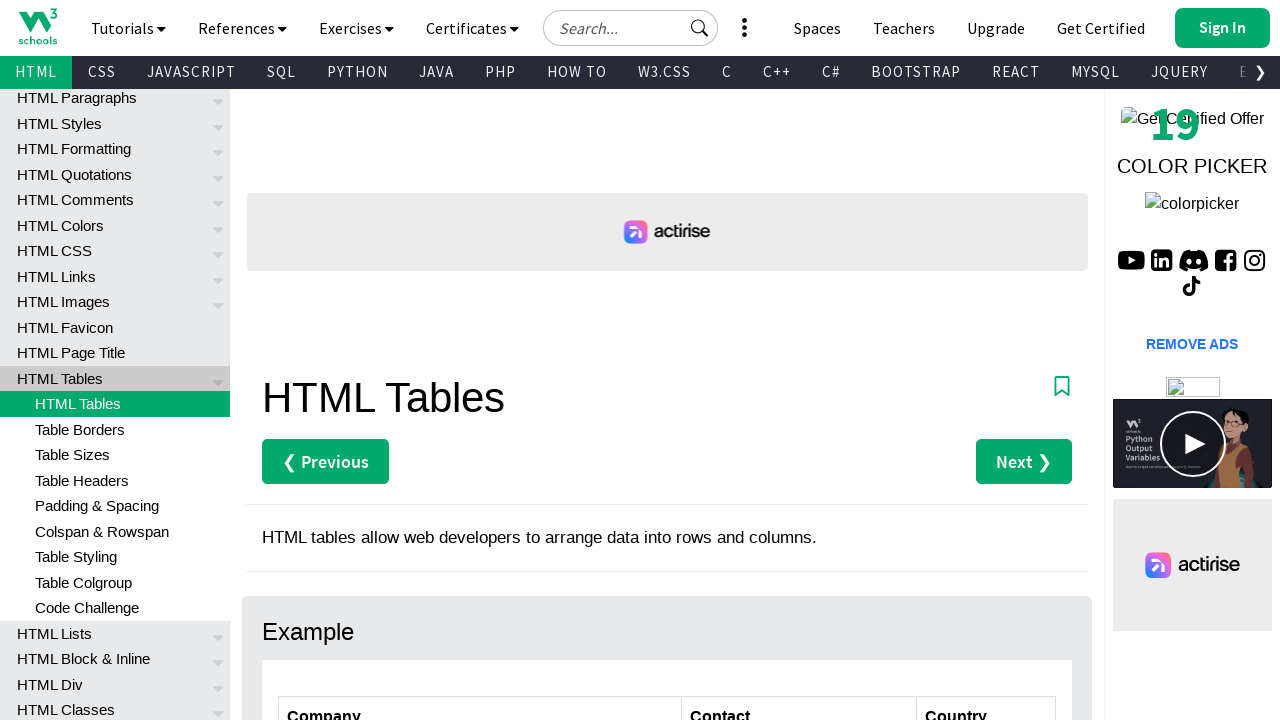

Retrieved cell data from row 4, column 1
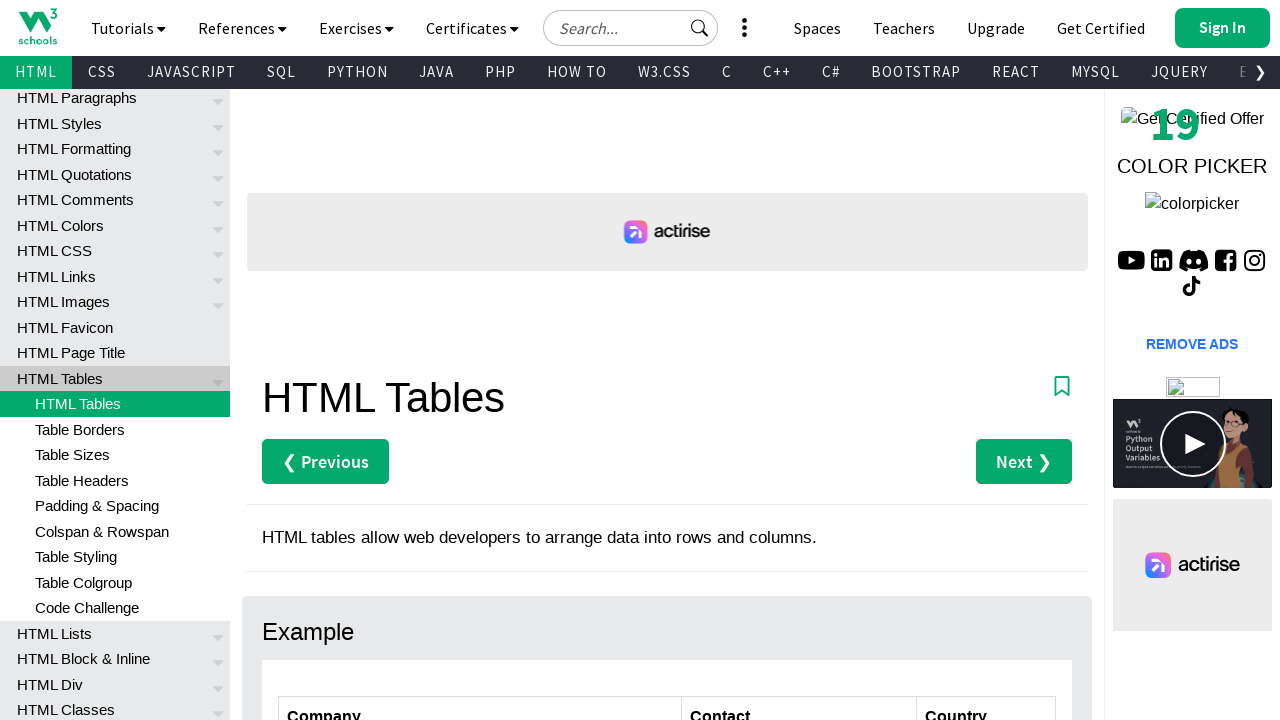

Retrieved cell data from row 5, column 1
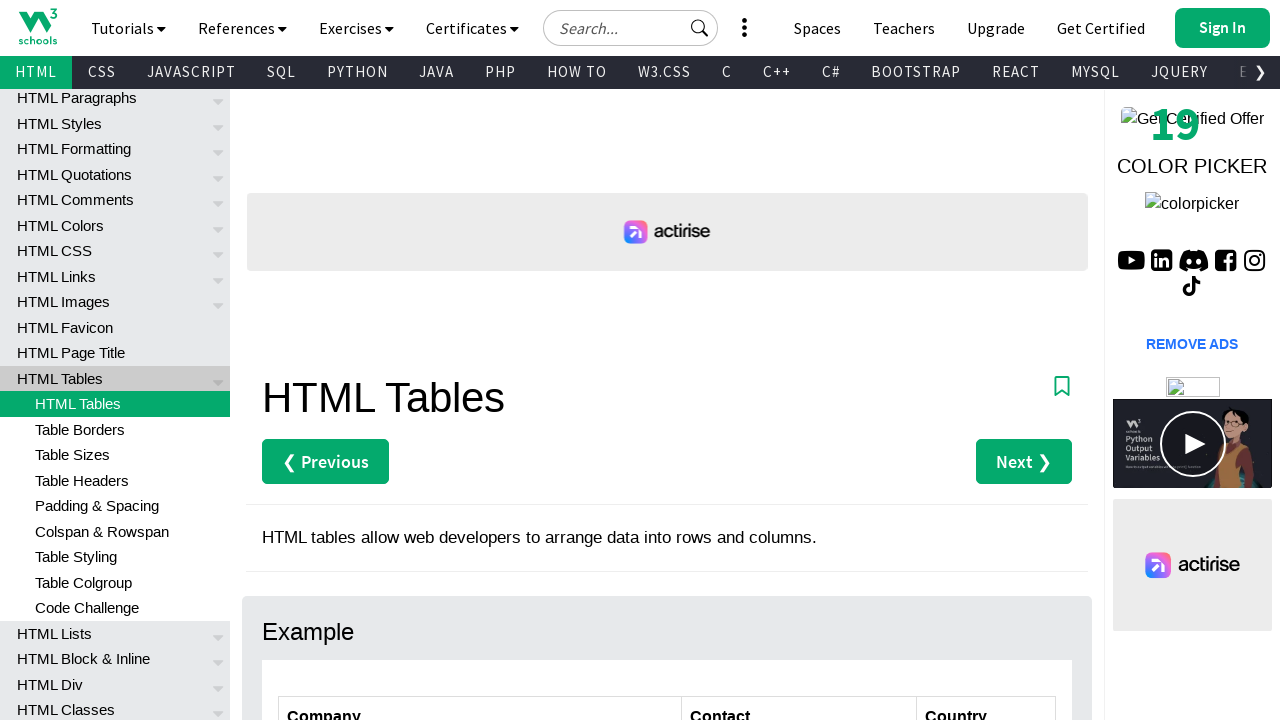

Retrieved cell data from row 6, column 1
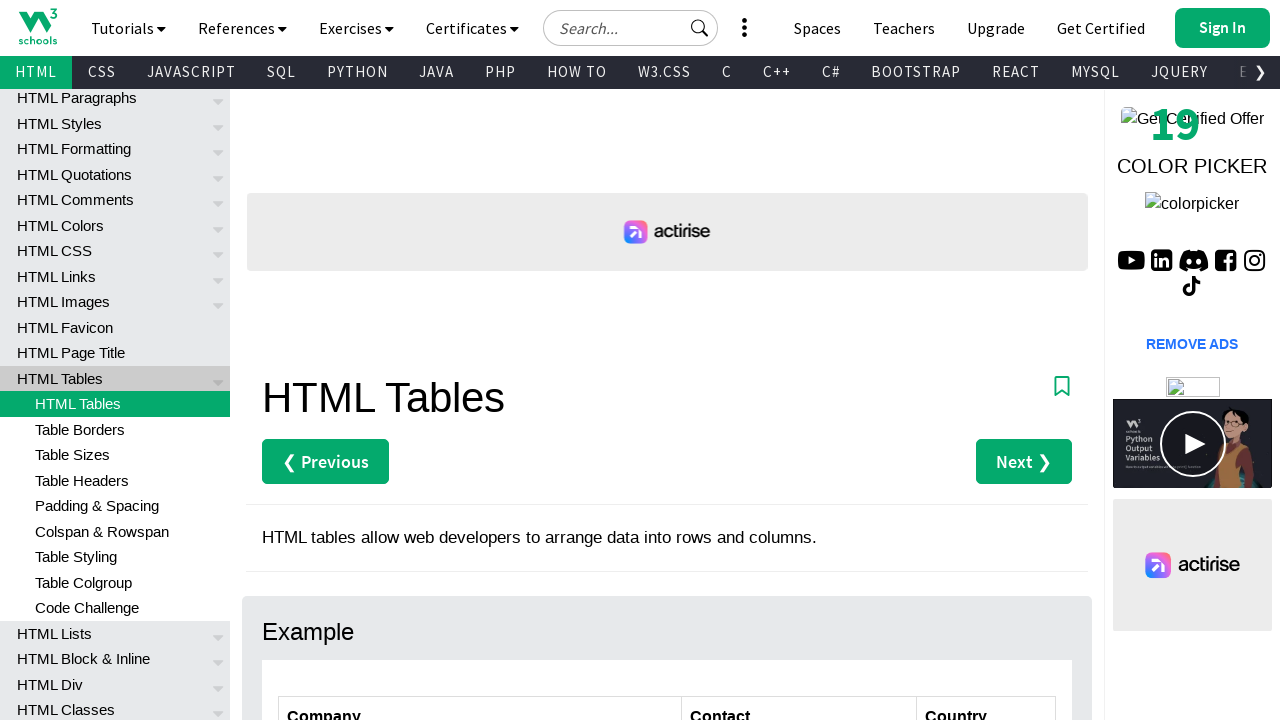

Retrieved cell data from row 7, column 1
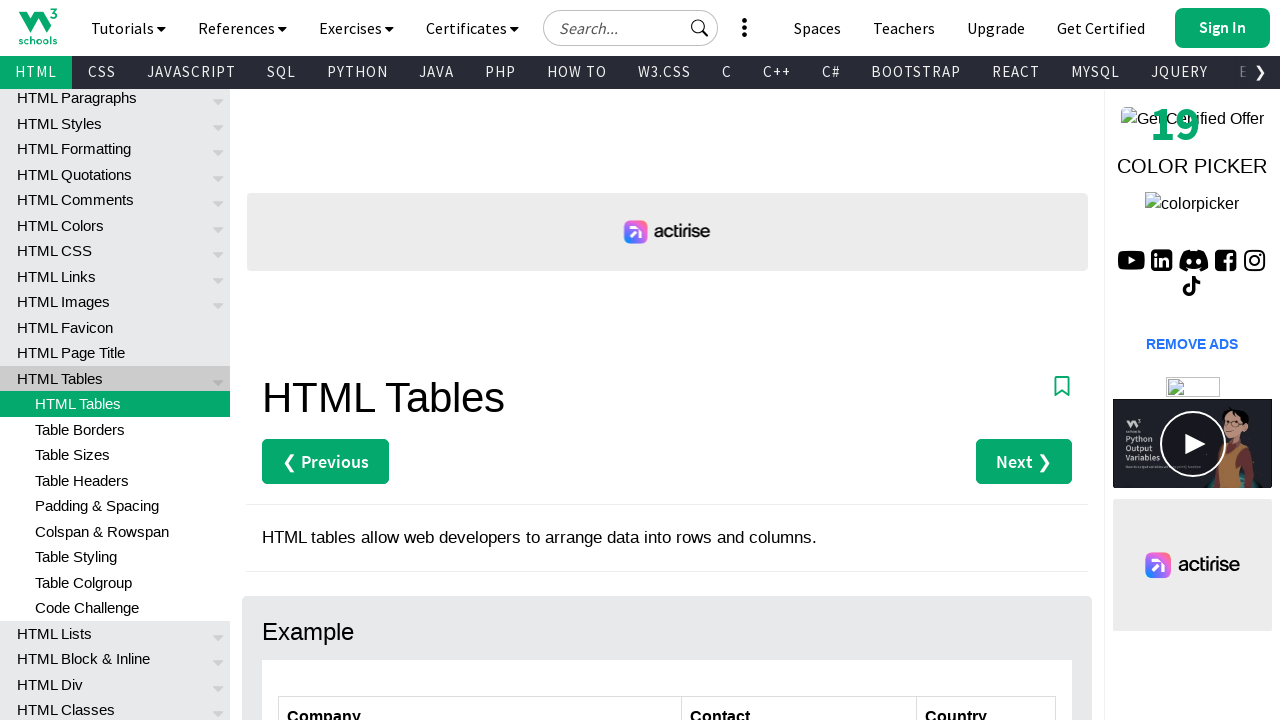

Located the 'Define an HTML Table' heading
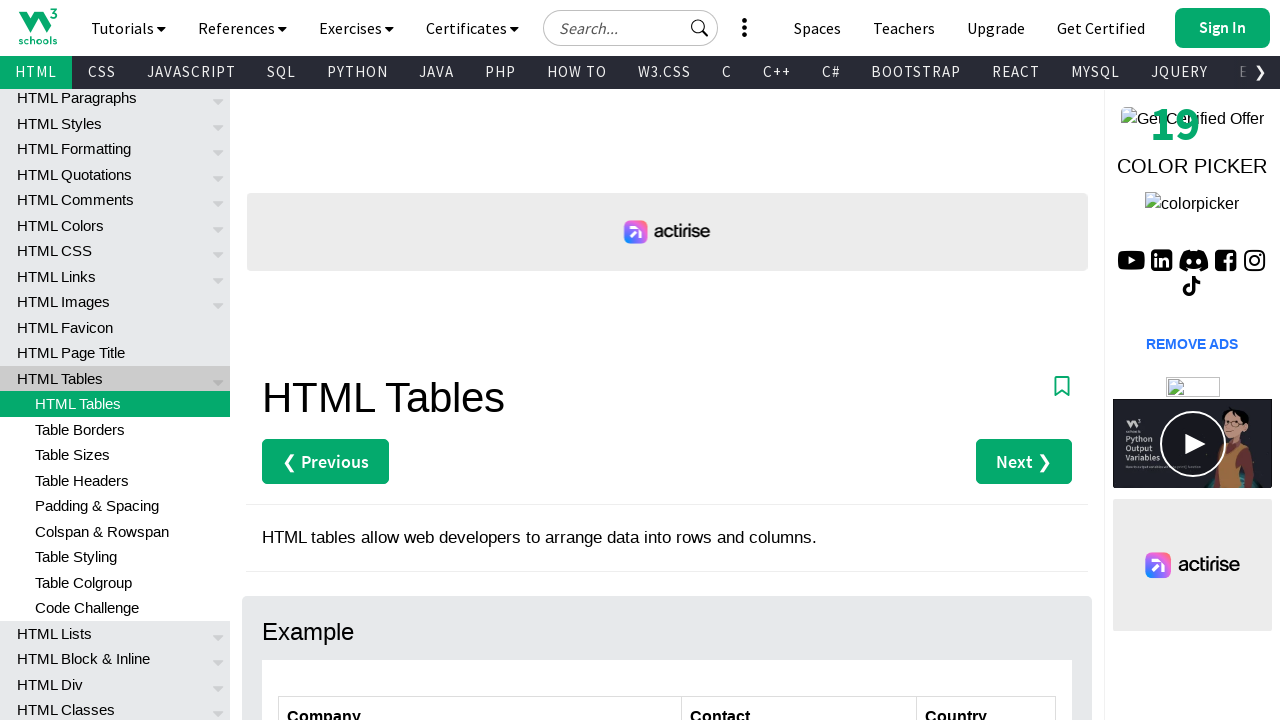

Scrolled to the 'Define an HTML Table' heading section
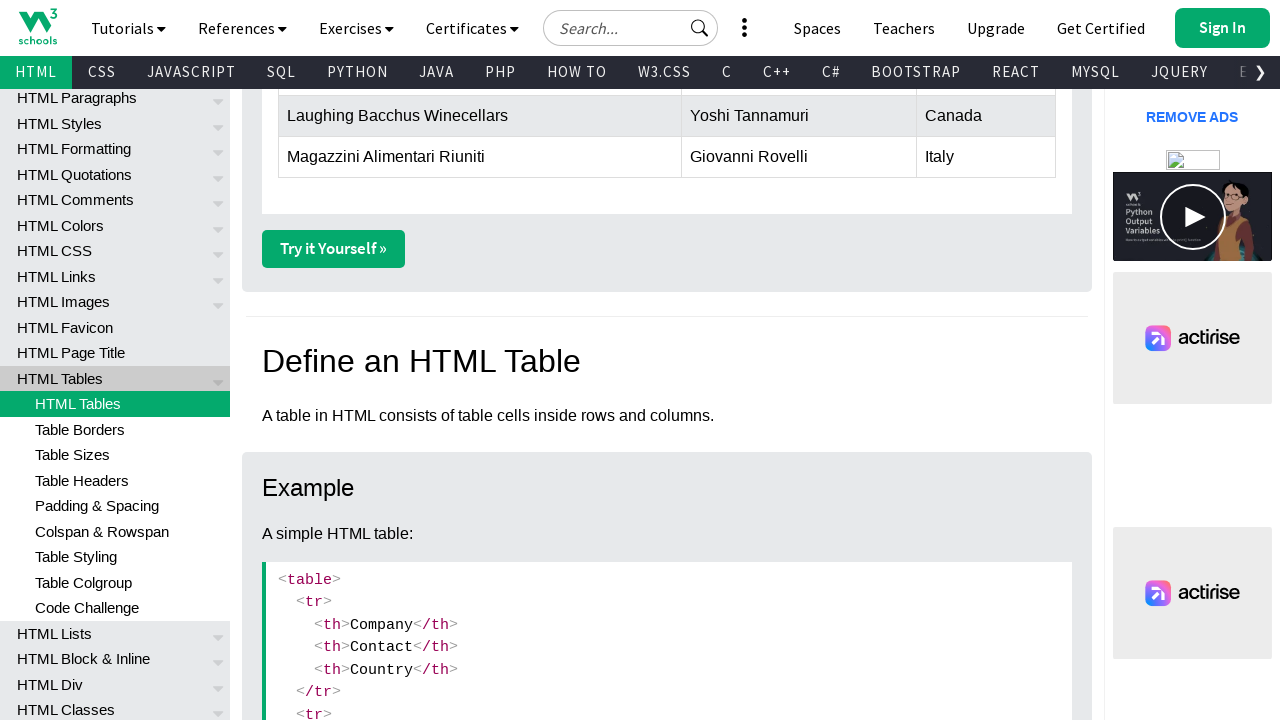

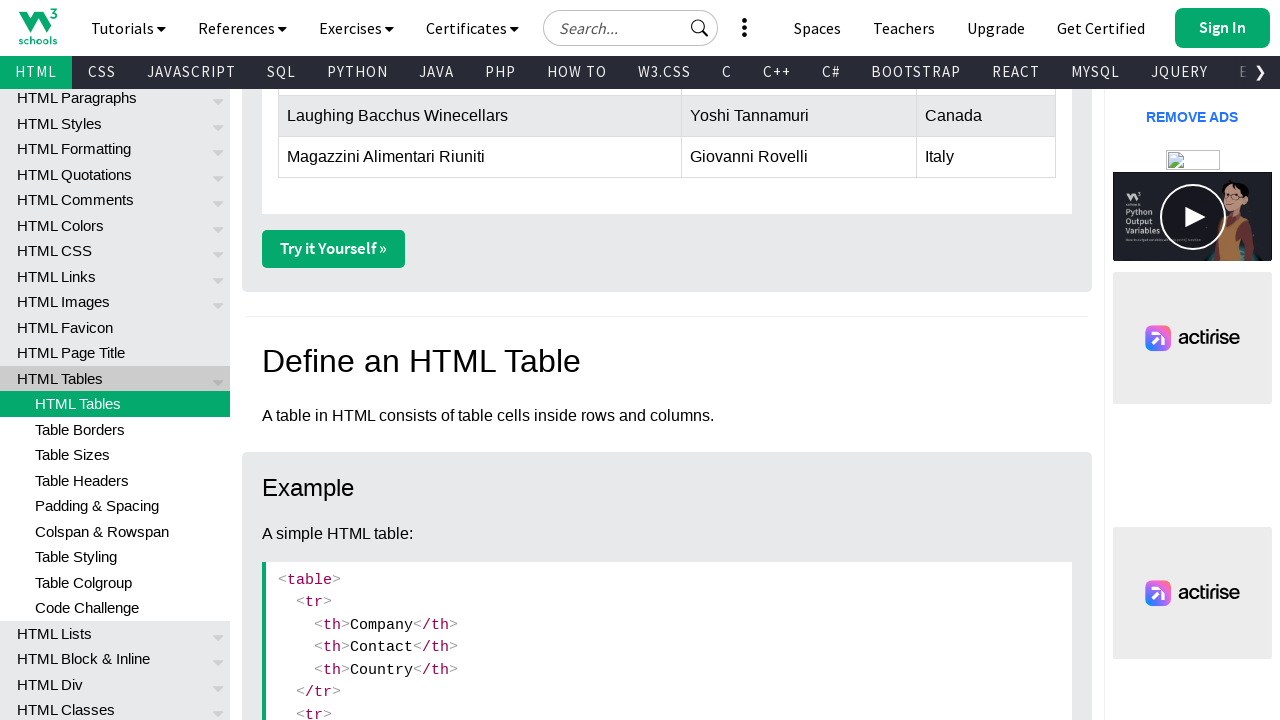